Validates that the ecommerce application homepage loads correctly

Starting URL: https://rahulshettyacademy.com/seleniumPractise/#/

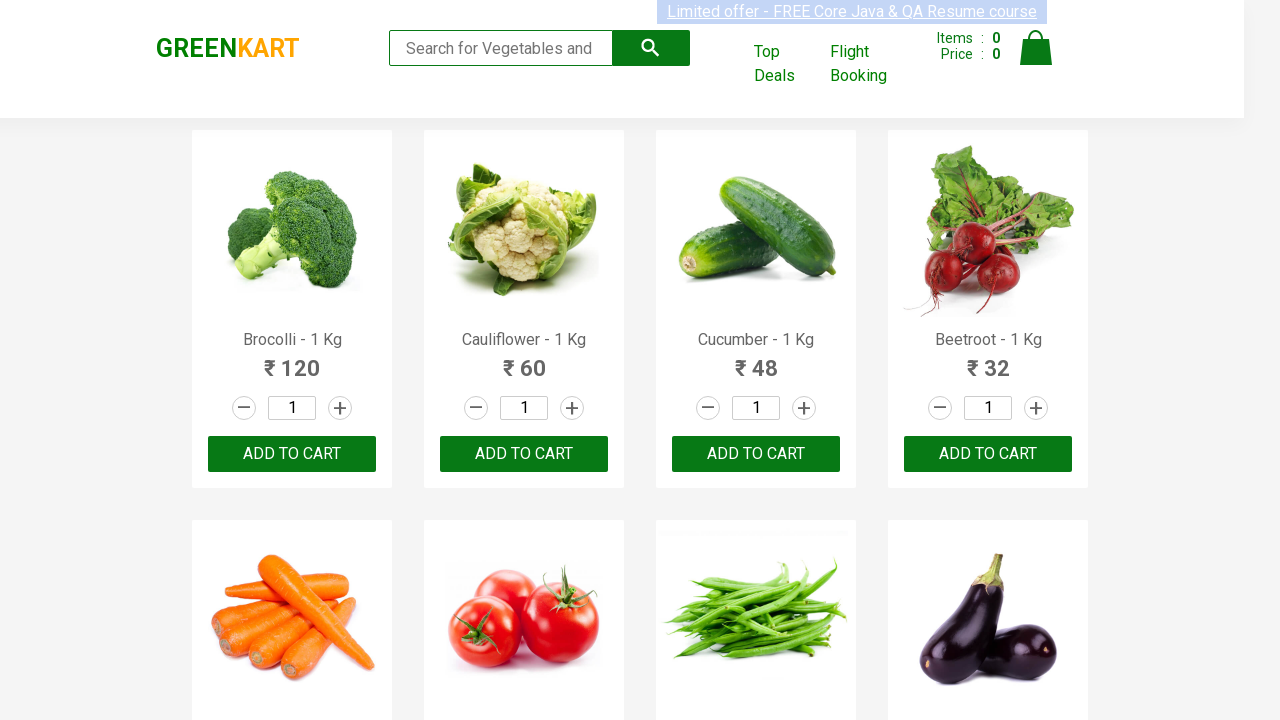

Waited for product elements to load on ecommerce homepage
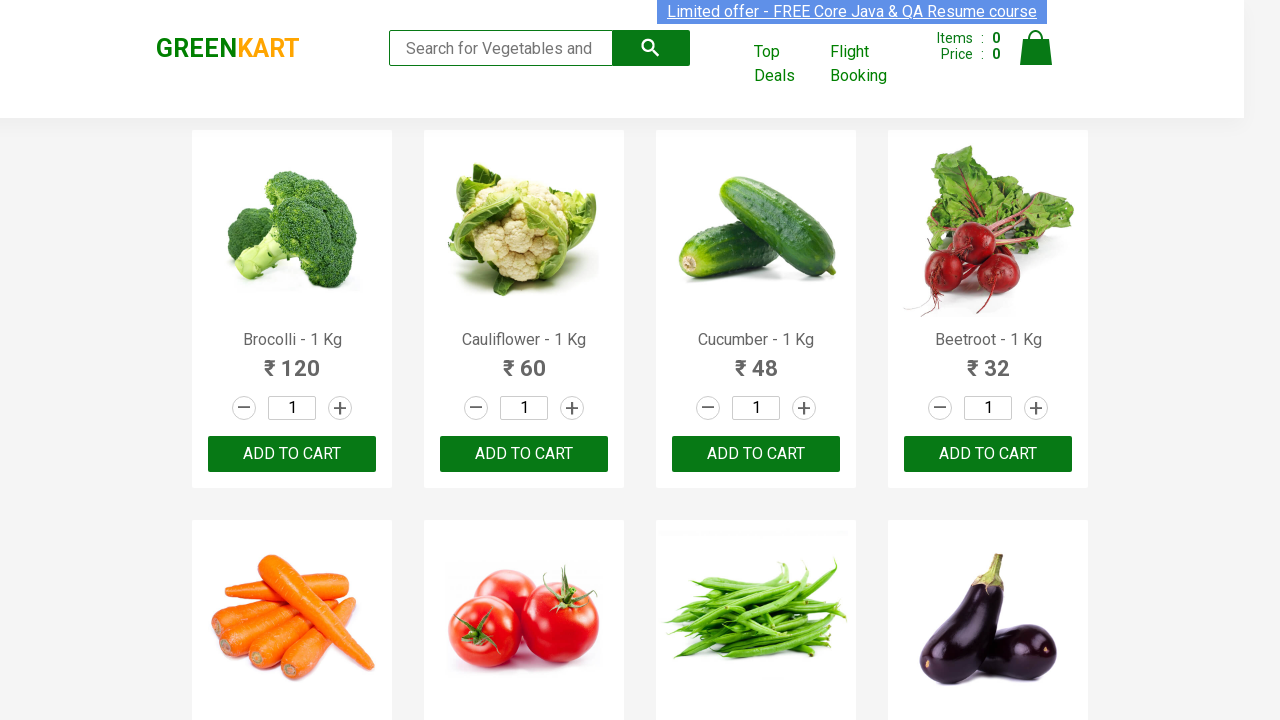

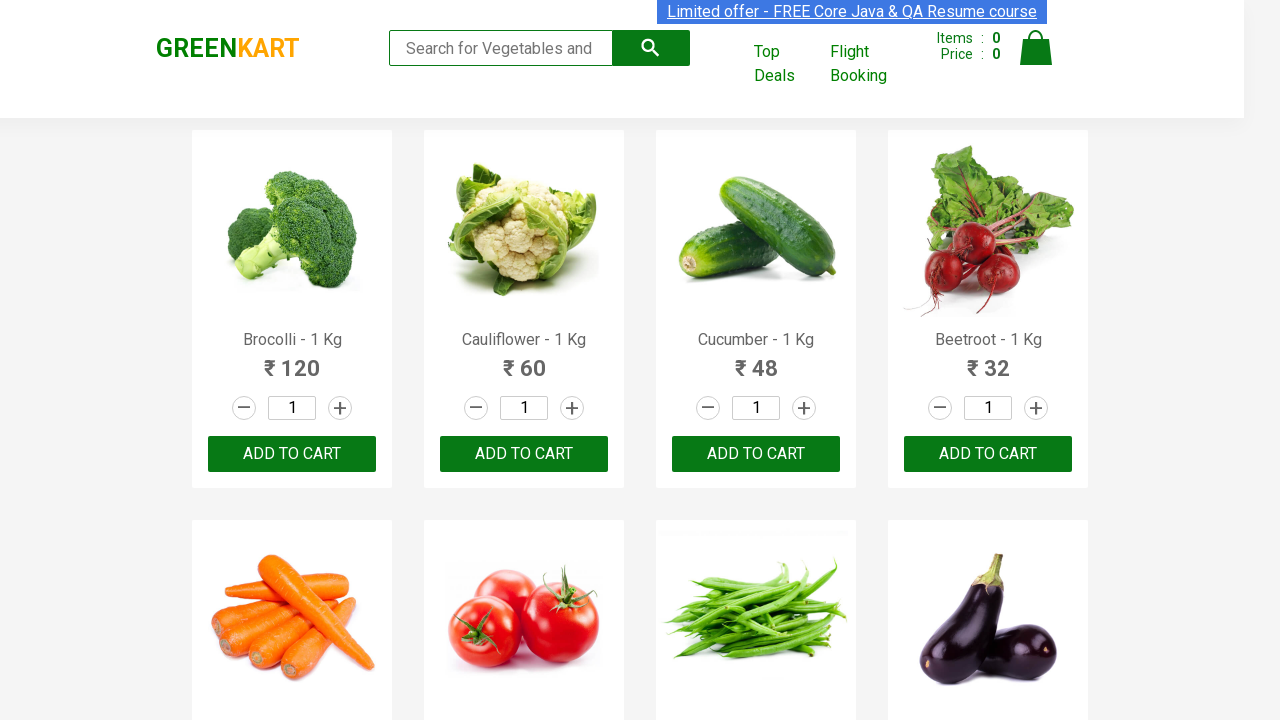